Tests a dynamic pricing page by waiting for a specific price, clicking book button, solving a math problem, and submitting the answer

Starting URL: http://suninjuly.github.io/explicit_wait2.html

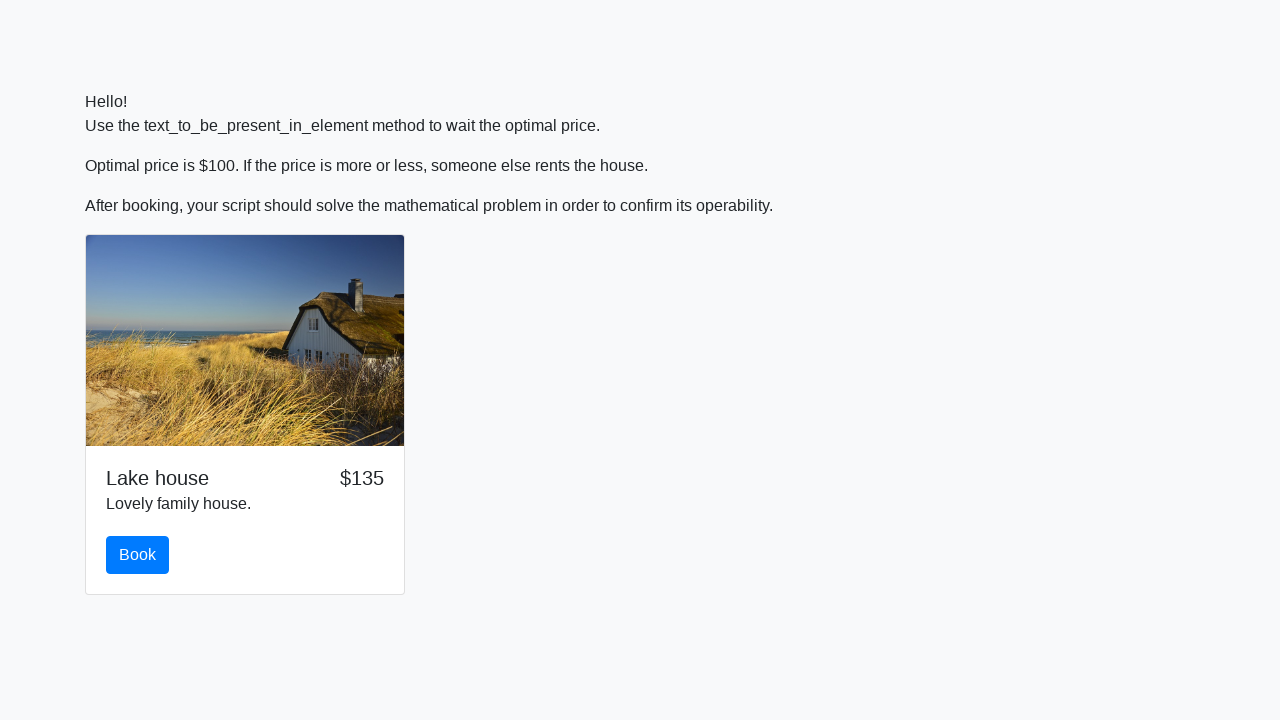

Waited for price to reach $100
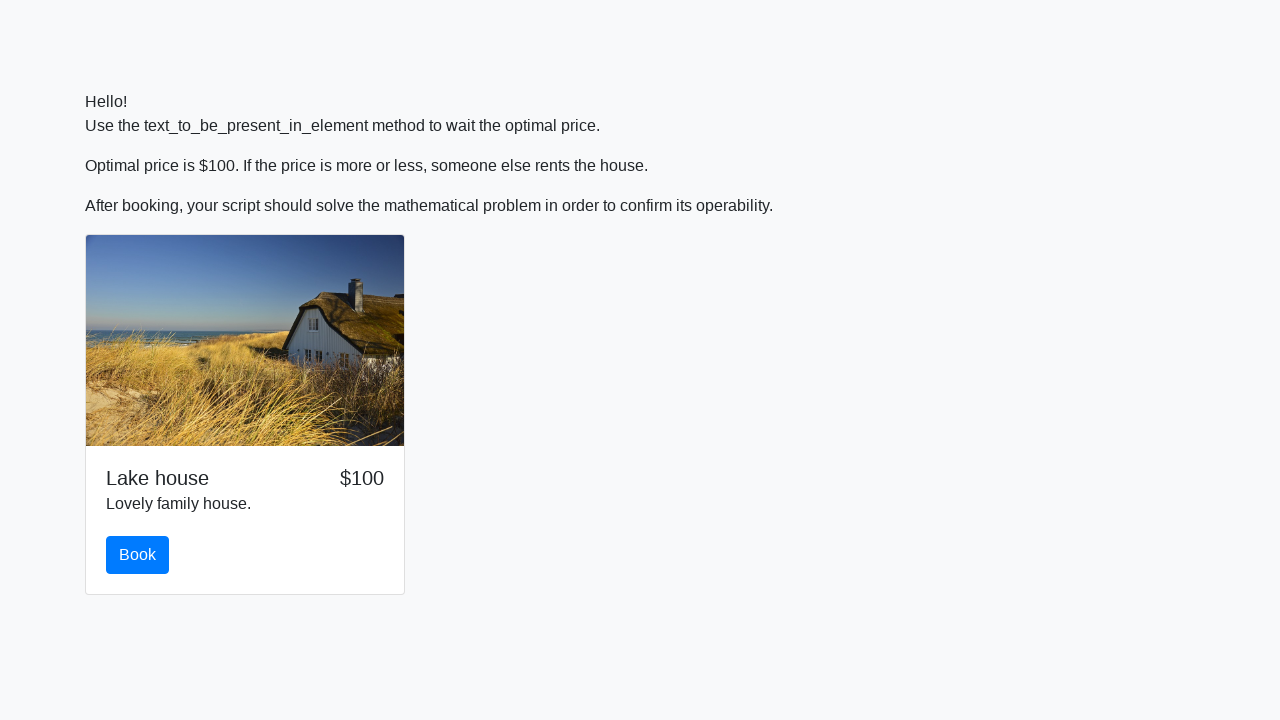

Clicked book button at (138, 555) on #book
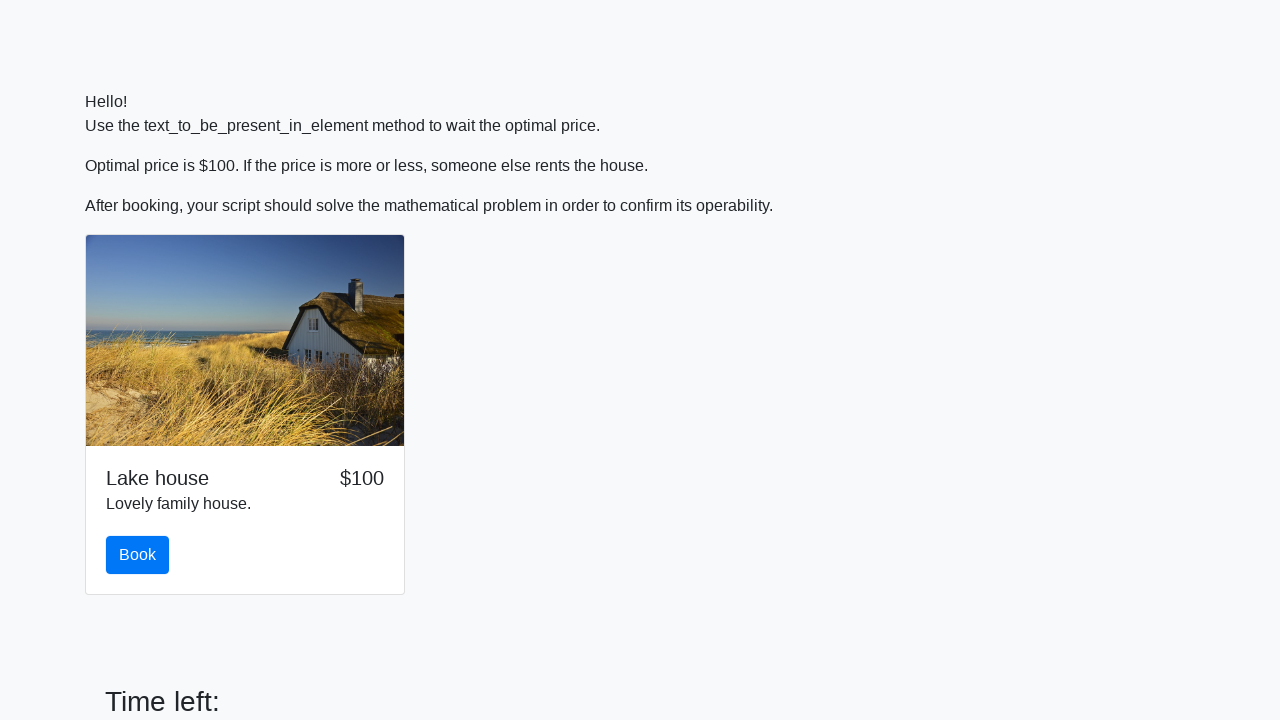

Located the input value element
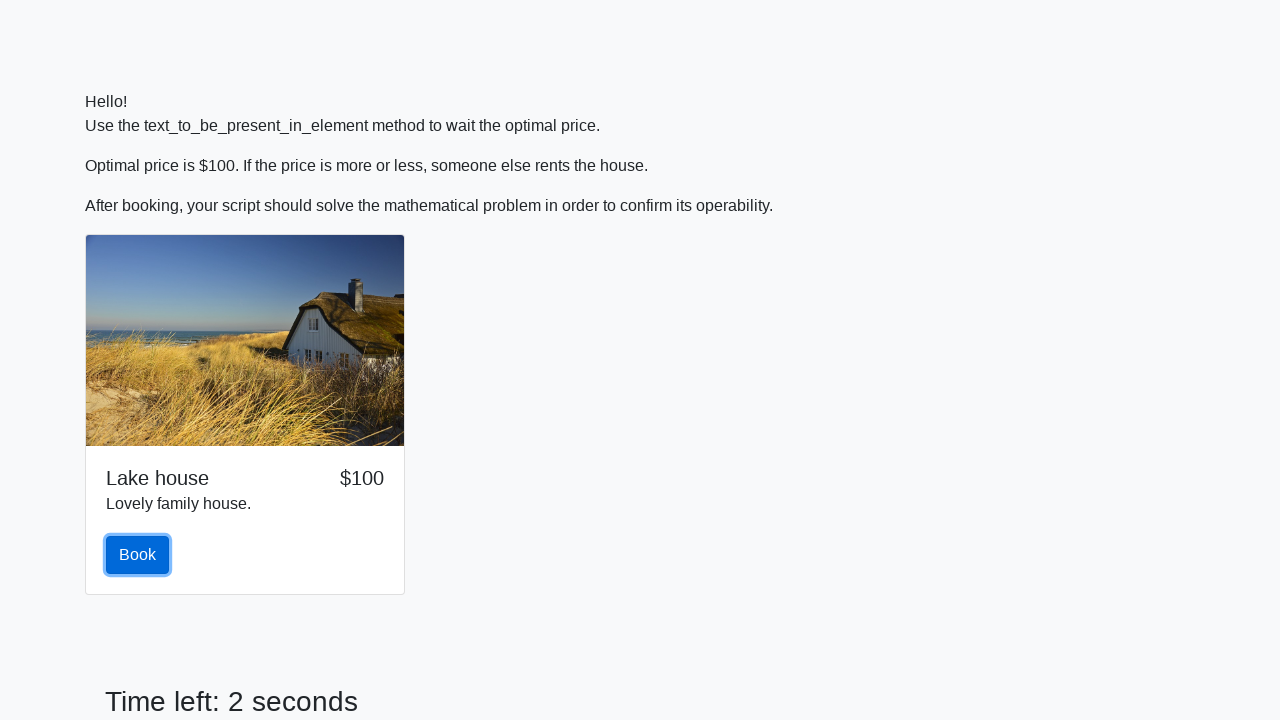

Retrieved input value: 78
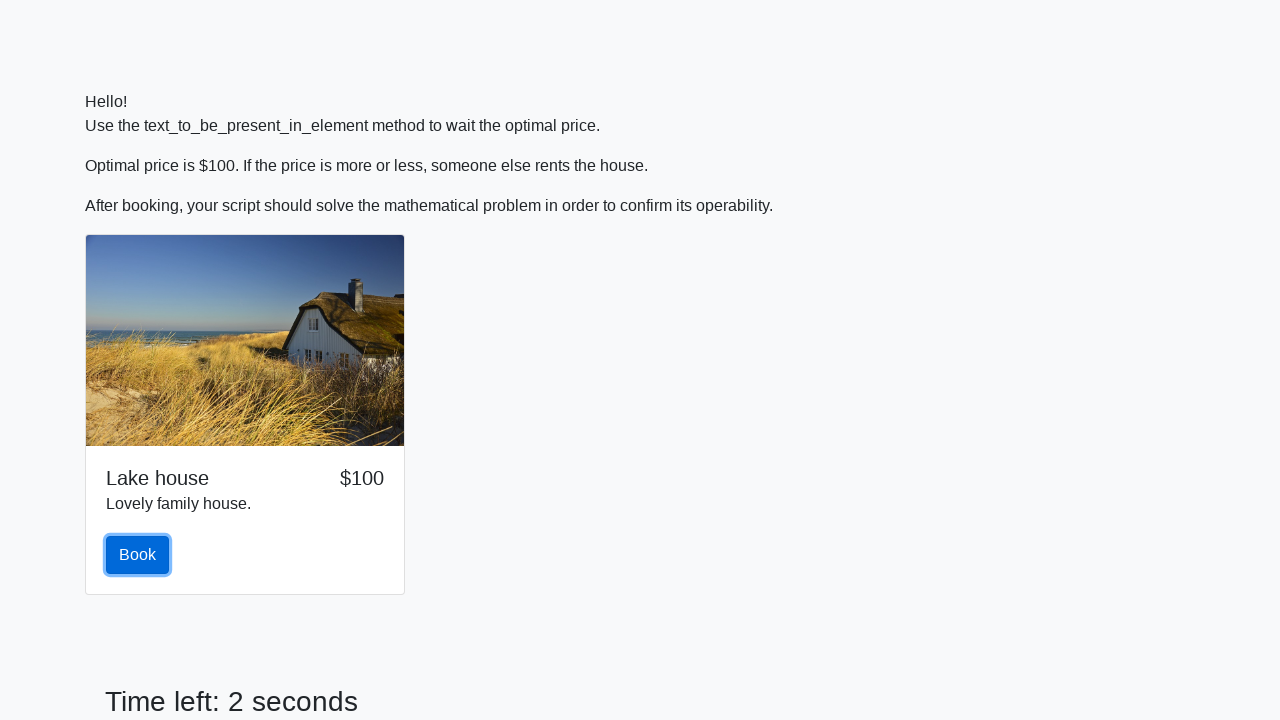

Calculated answer using formula: 1.819332720961457
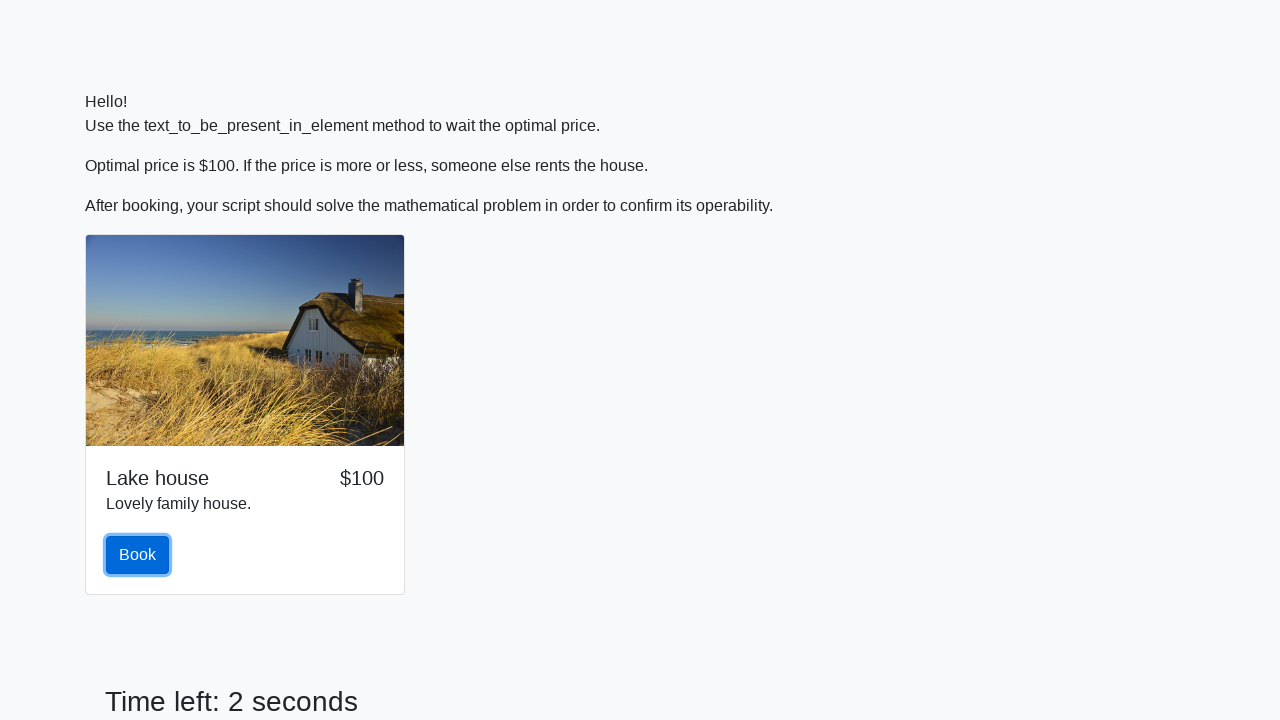

Filled answer field with calculated value on #answer
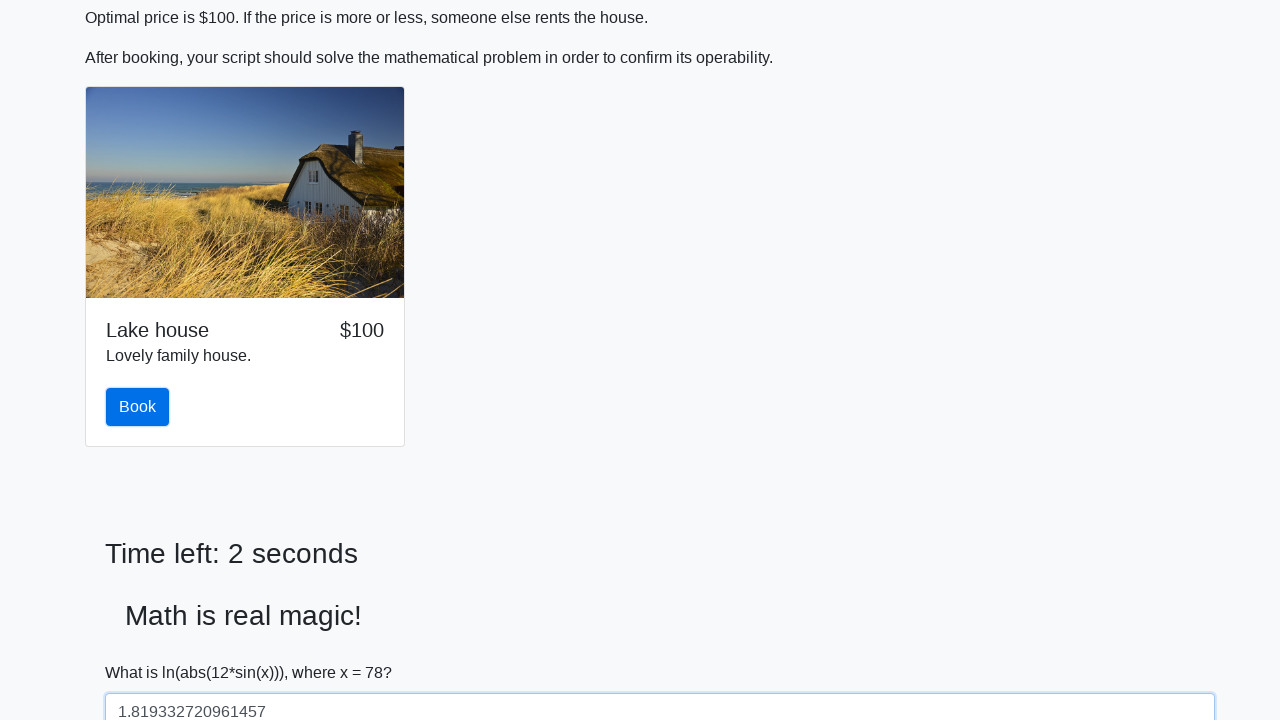

Clicked solve button to submit answer at (143, 651) on #solve
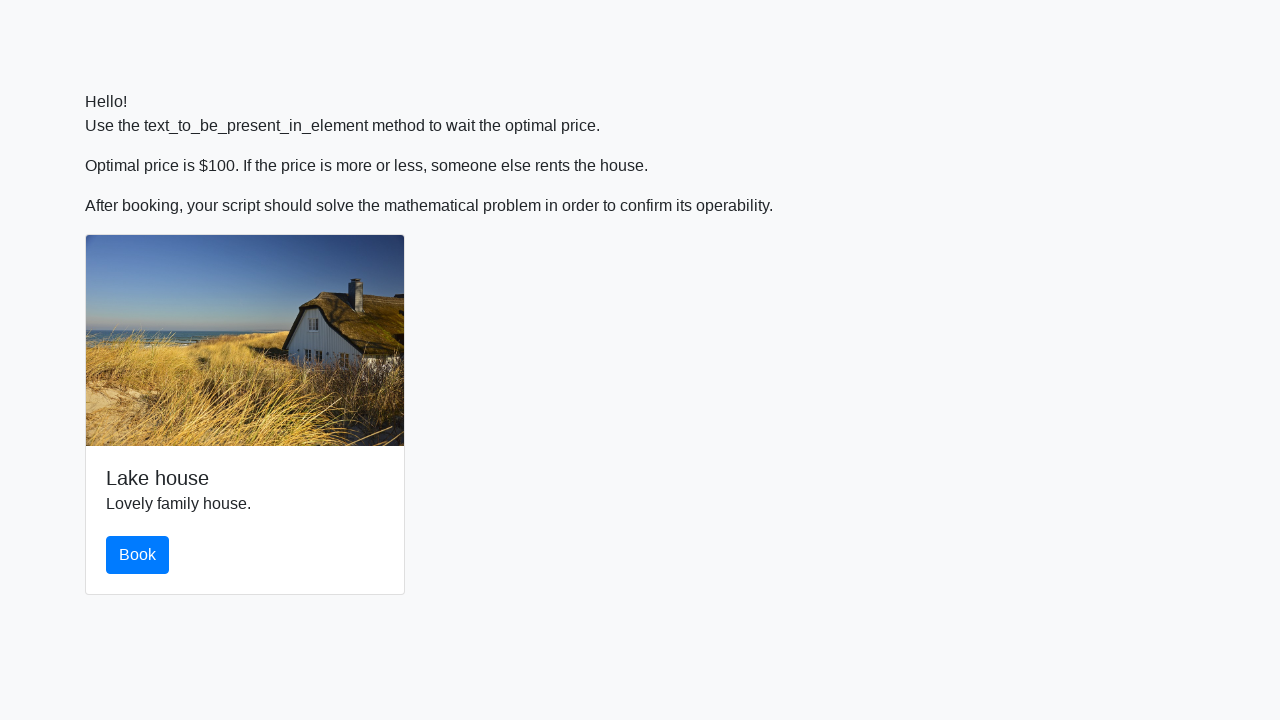

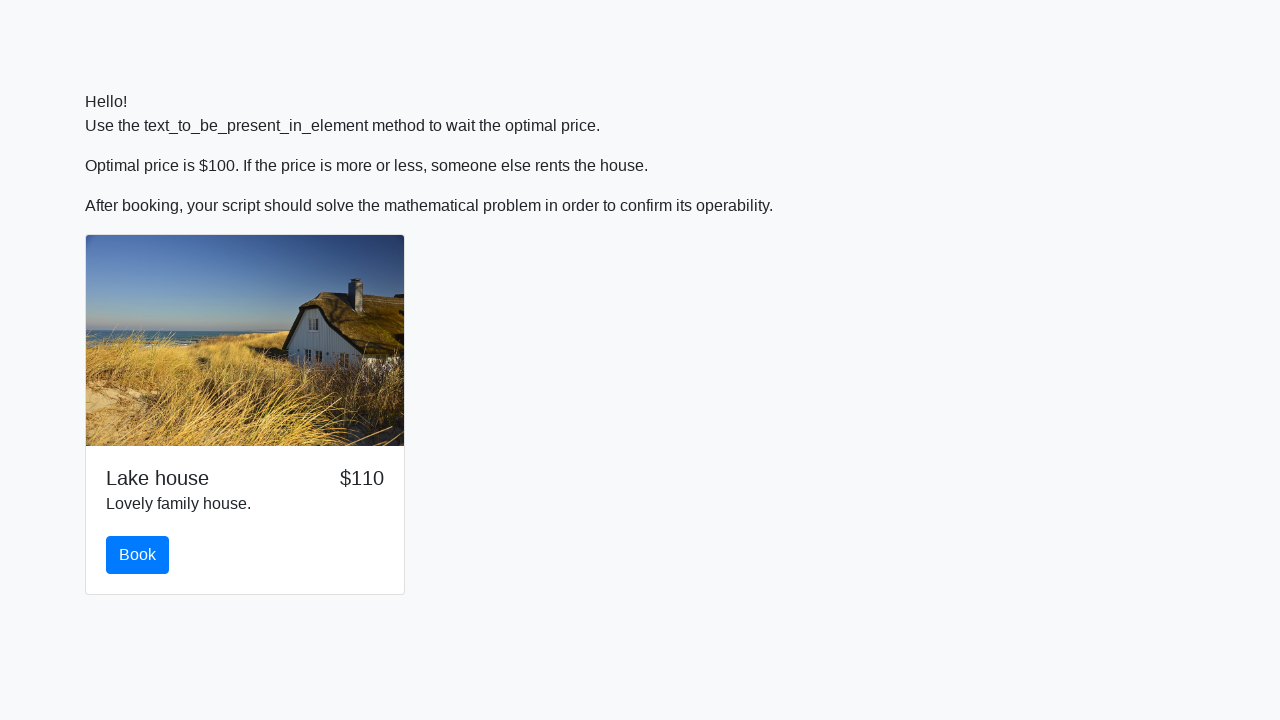